Navigates to GitHub homepage and verifies the page title is correct

Starting URL: https://github.com/

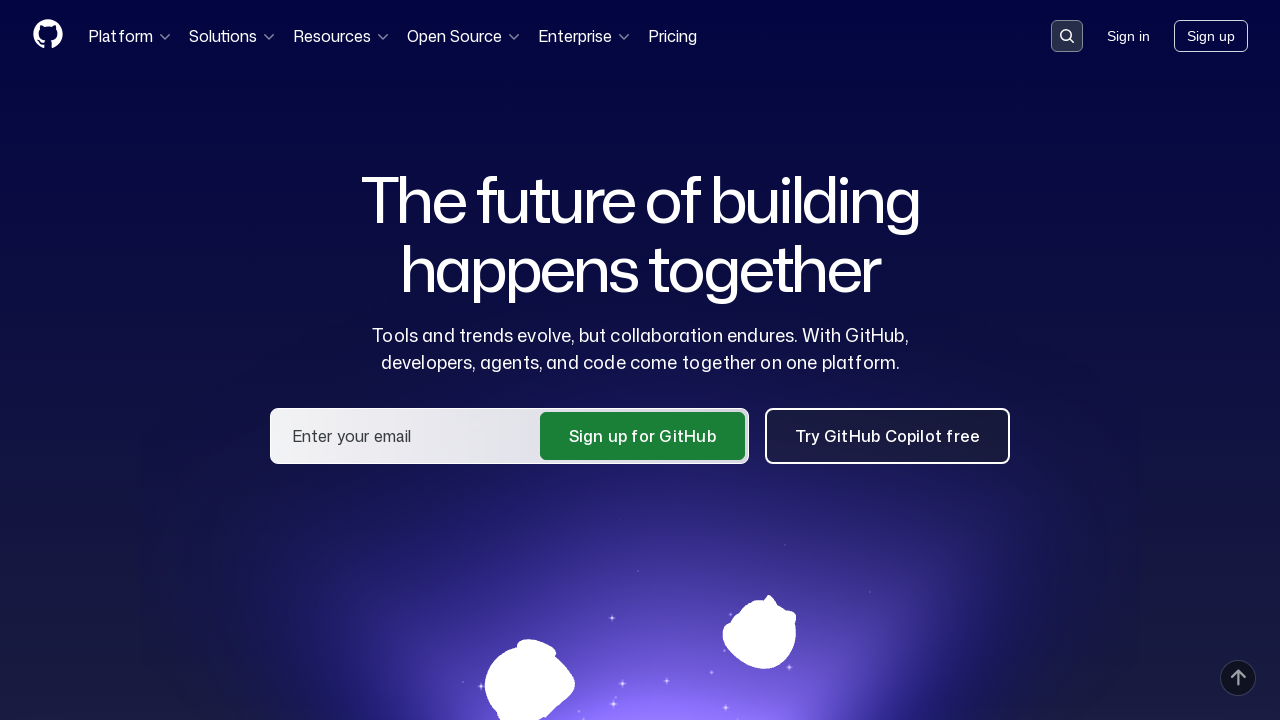

Navigated to GitHub homepage
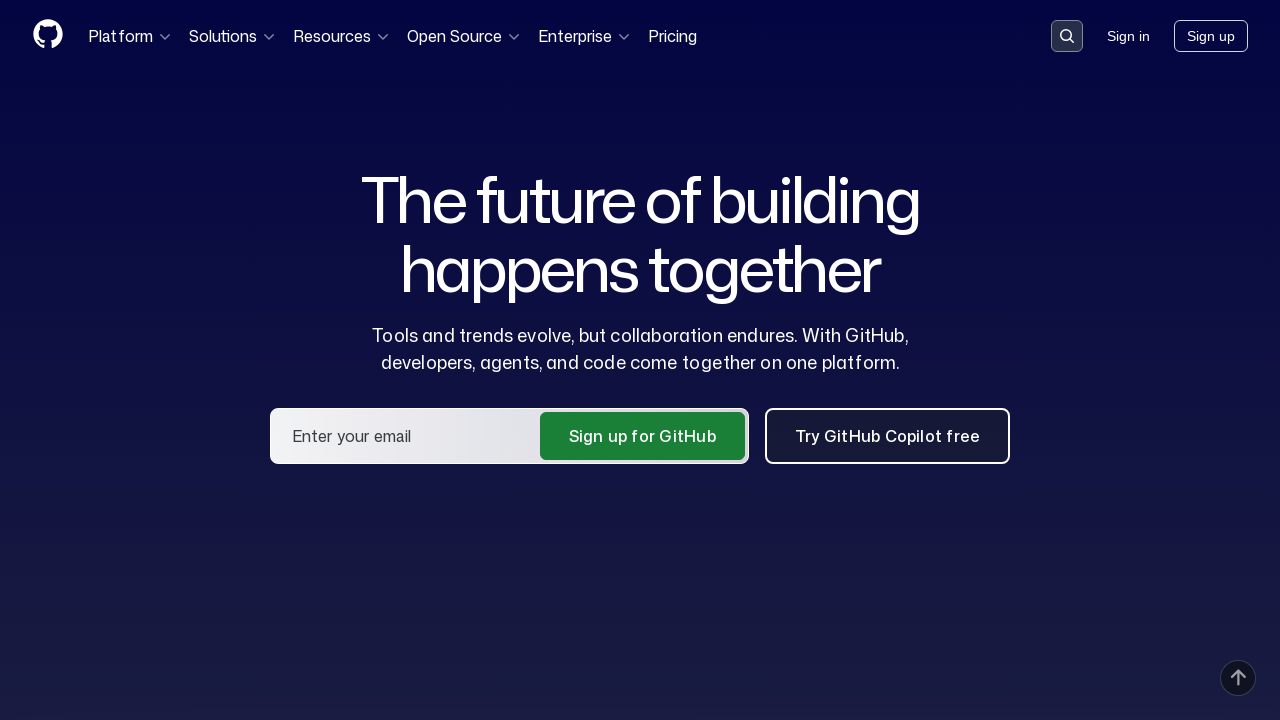

Page DOM content loaded
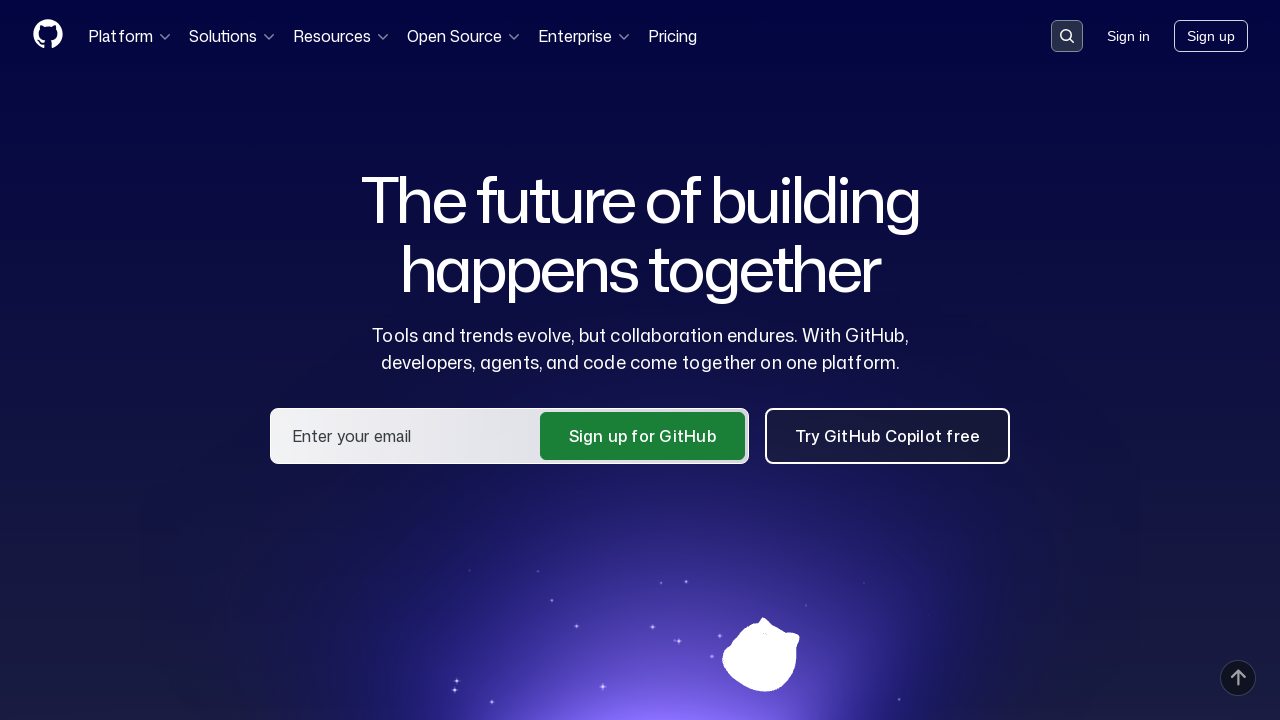

Retrieved page title: 'GitHub · Change is constant. GitHub keeps you ahead. · GitHub'
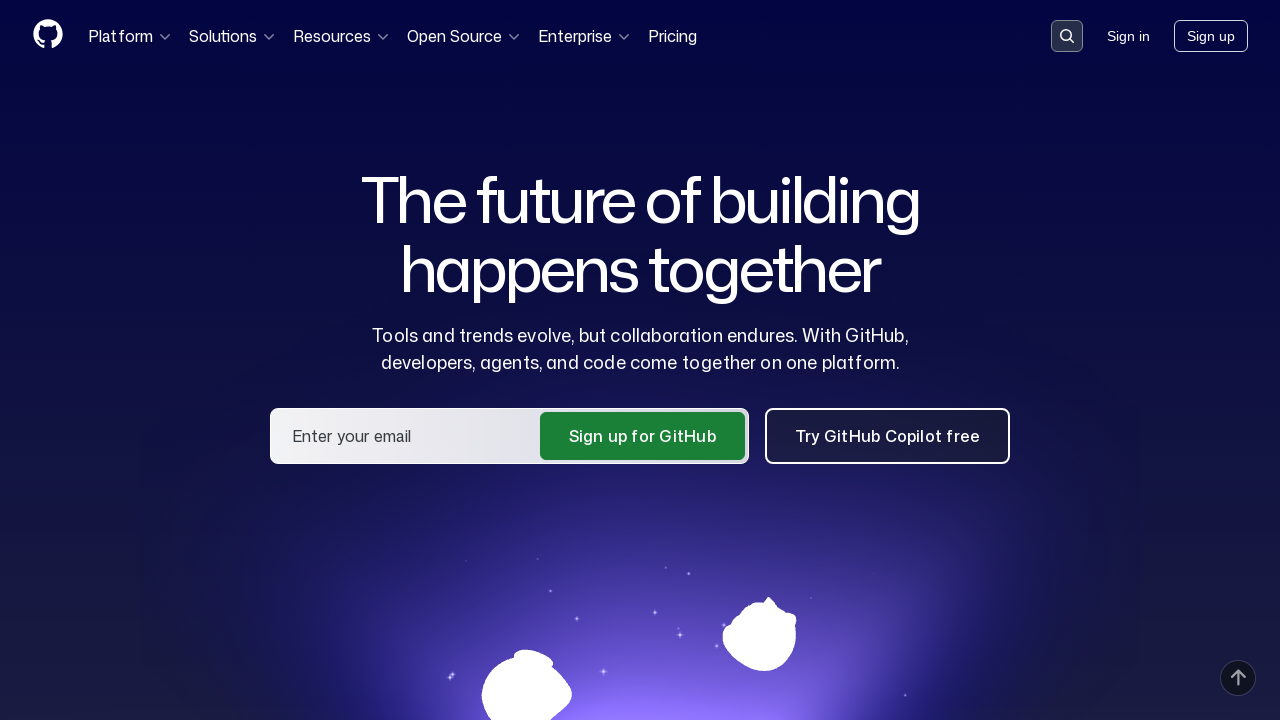

Verified page title contains 'GitHub'
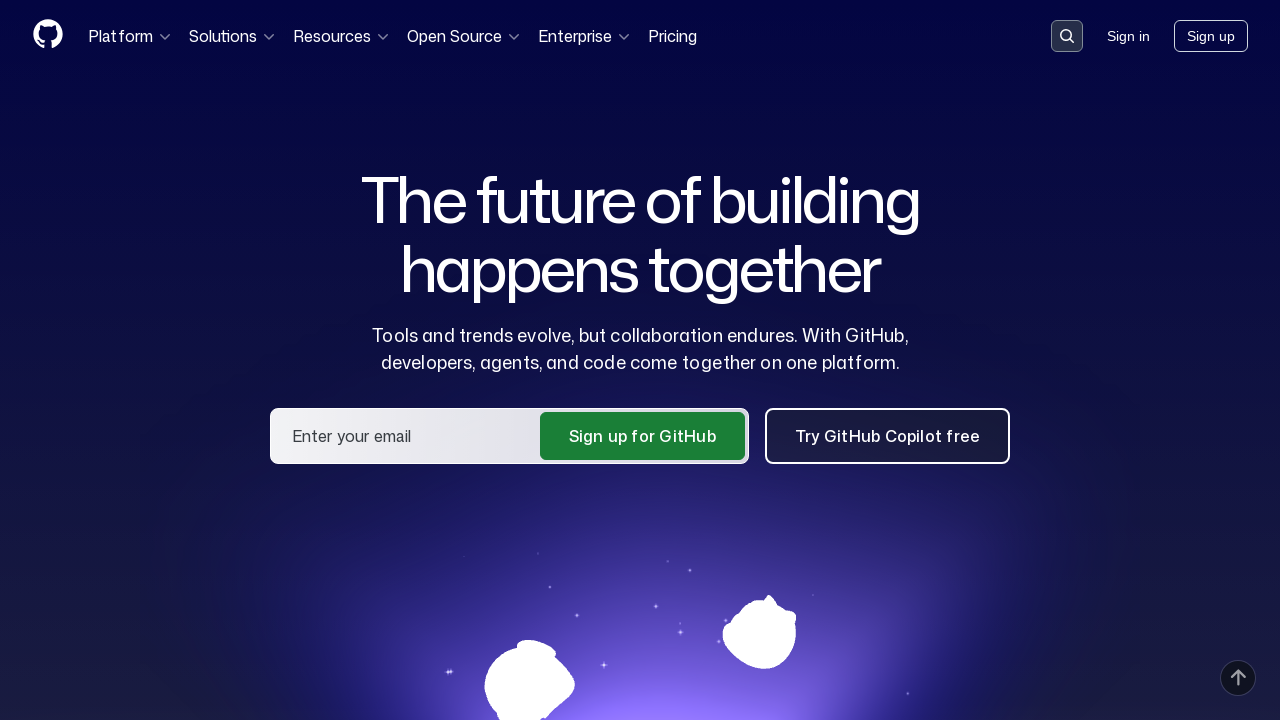

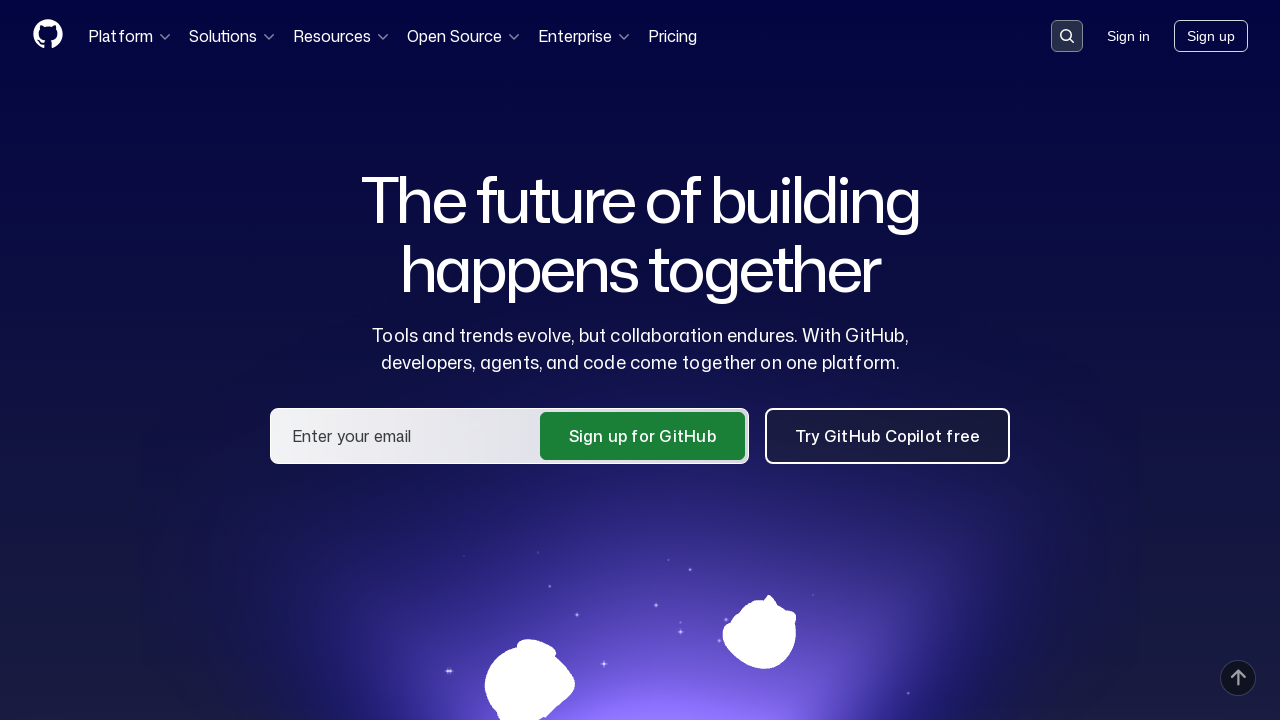